Tests adding a box with fluent wait configuration including polling interval and exception handling

Starting URL: https://www.selenium.dev/selenium/web/dynamic.html

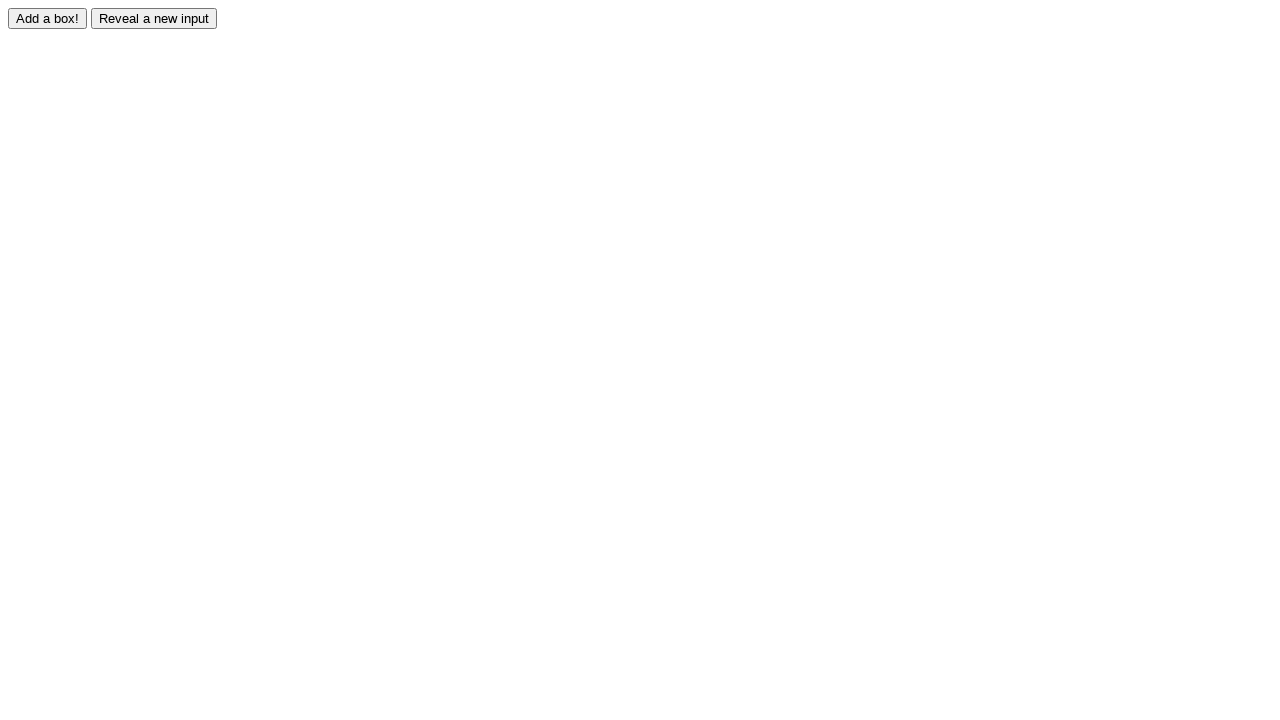

Clicked the adder button to add a new box at (48, 18) on #adder
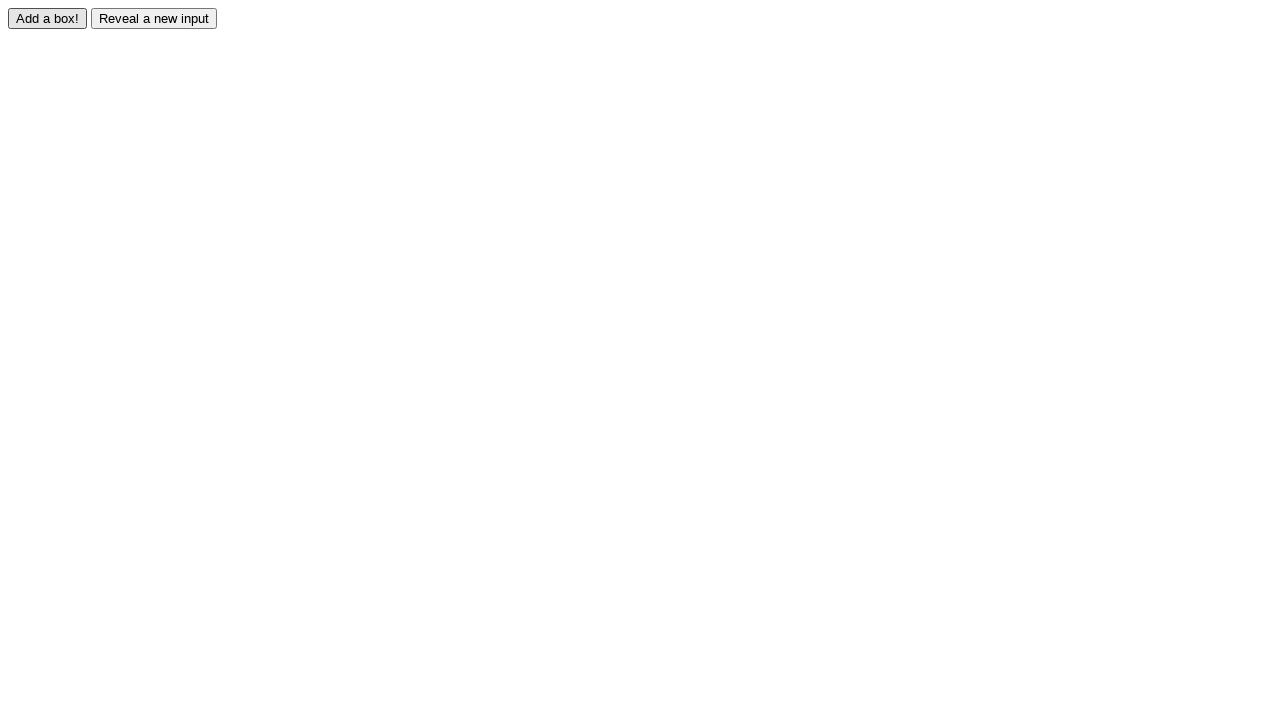

Waited for new box #box0 to become visible with 10000ms timeout
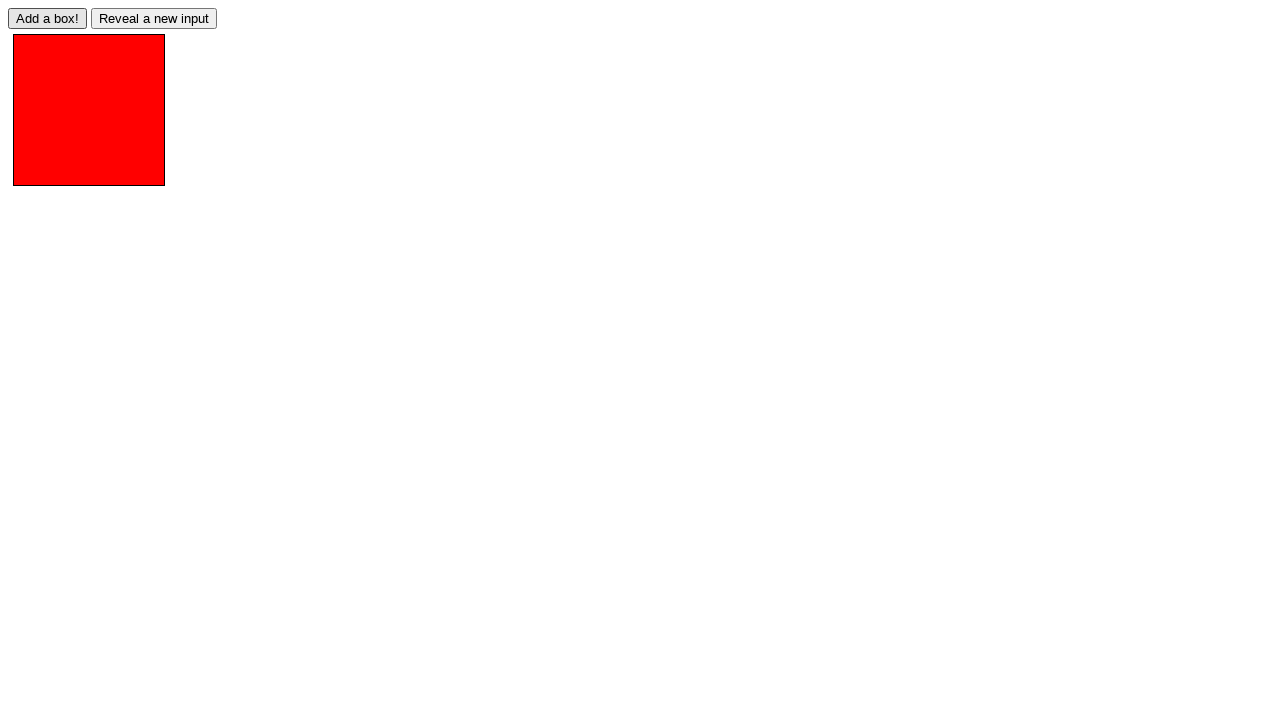

Verified that box #box0 is visible on the page
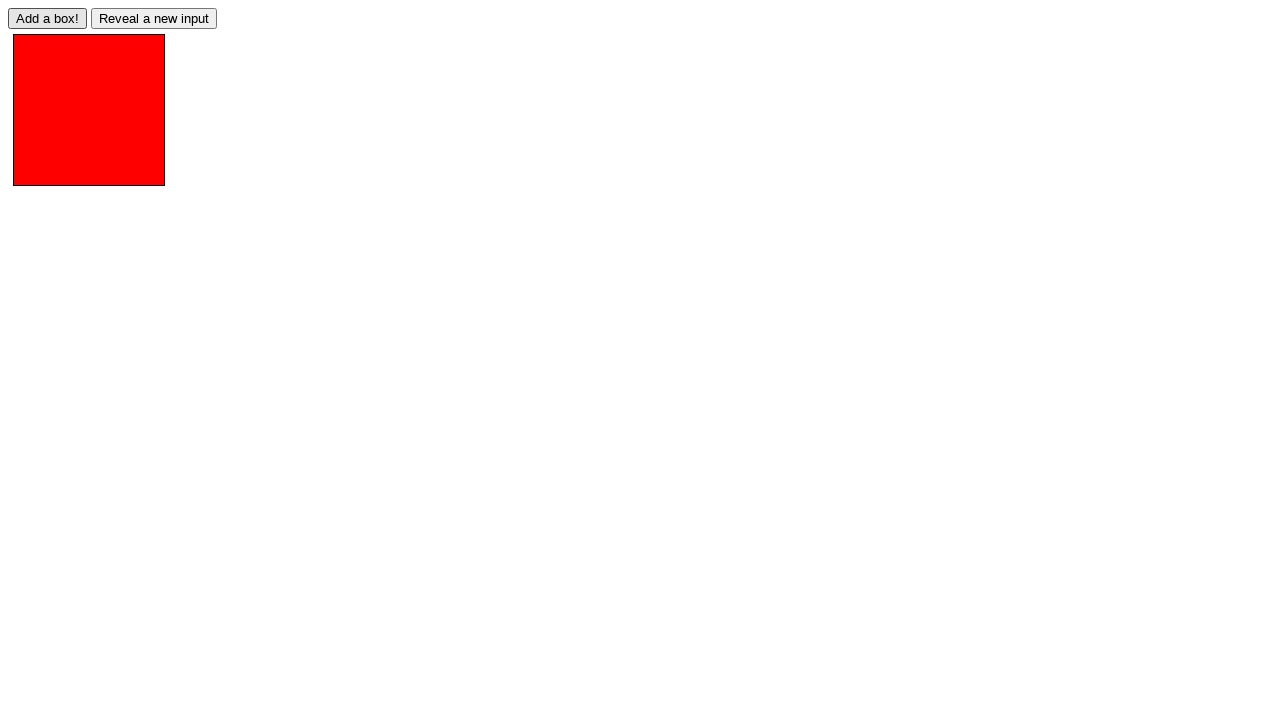

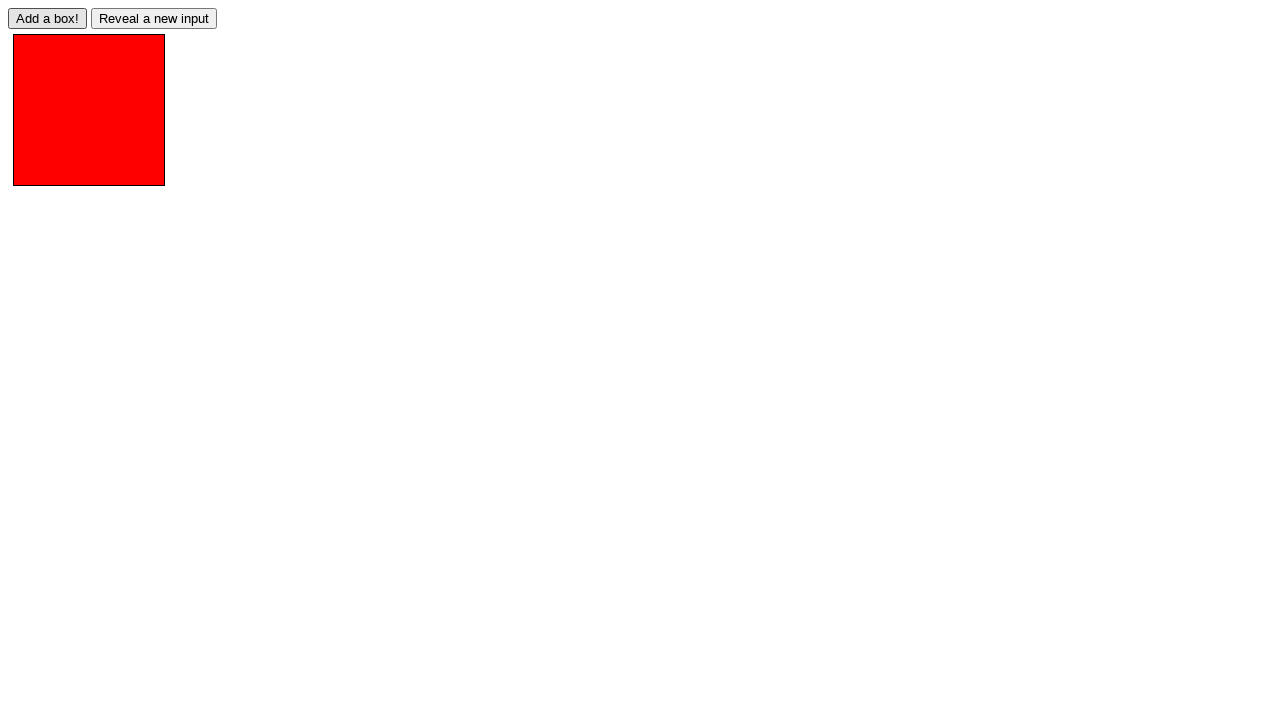